Navigates to Alibaba's homepage and maximizes the browser window to verify the site loads correctly

Starting URL: https://www.alibaba.com/?from_http=1

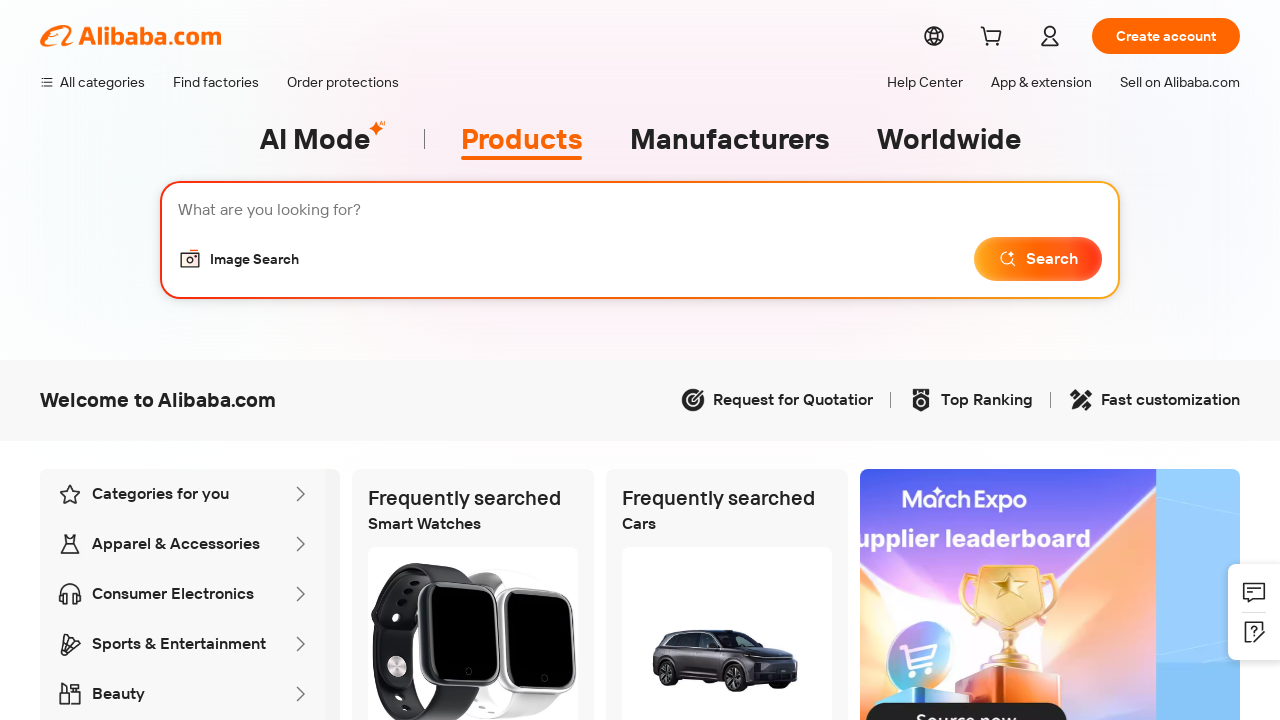

Waited for Alibaba homepage to load (DOM content ready)
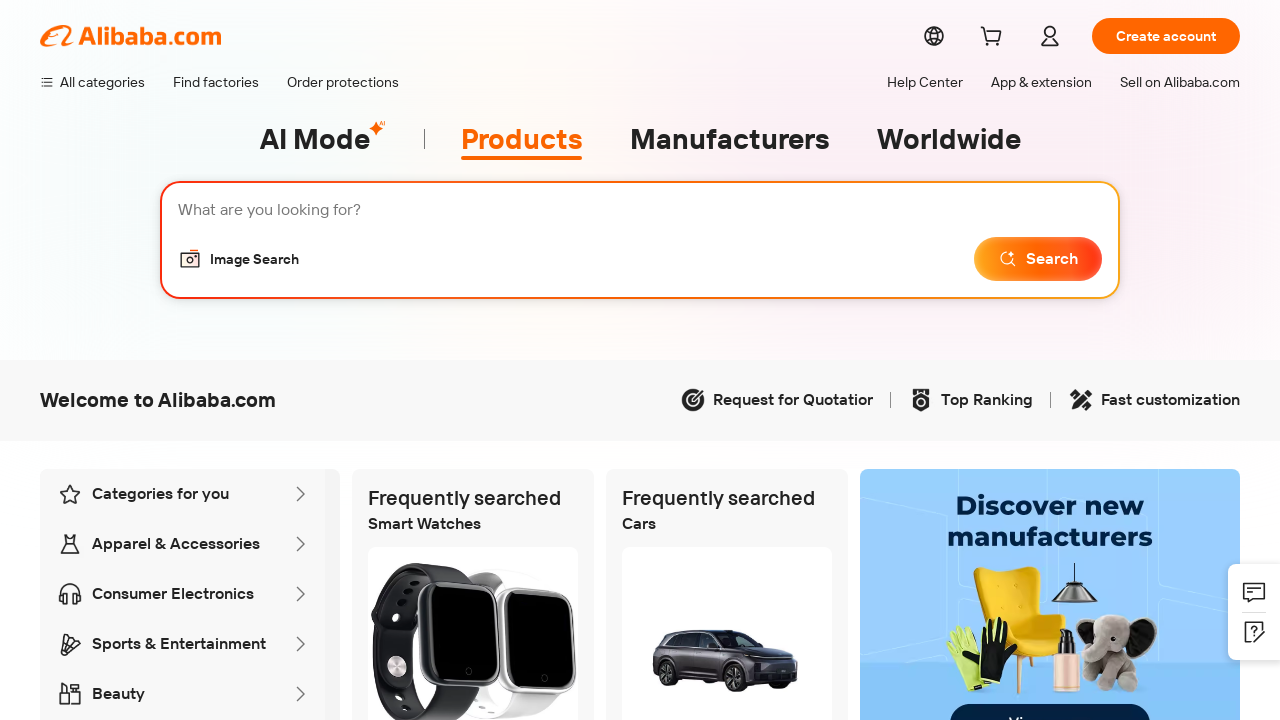

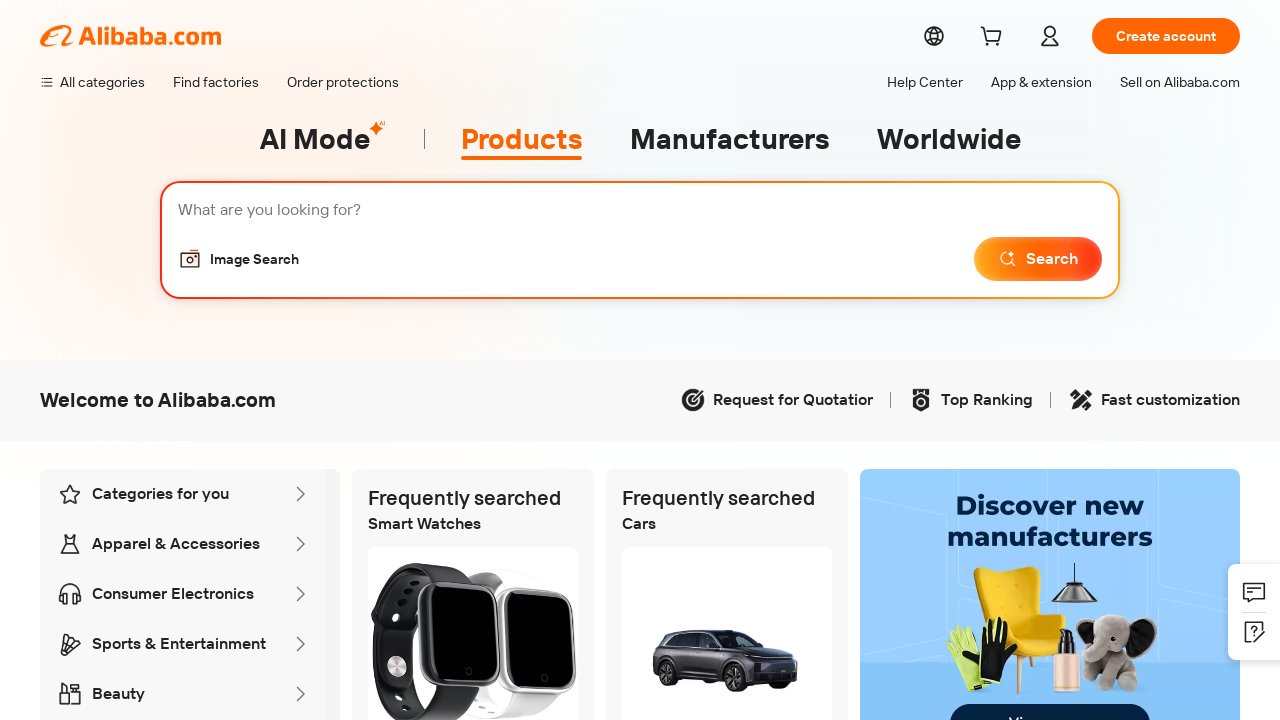